Navigates to the GitHub JavaScript topics page and waits for the page to load, verifying the page content is accessible.

Starting URL: https://github.com/topics/javascript

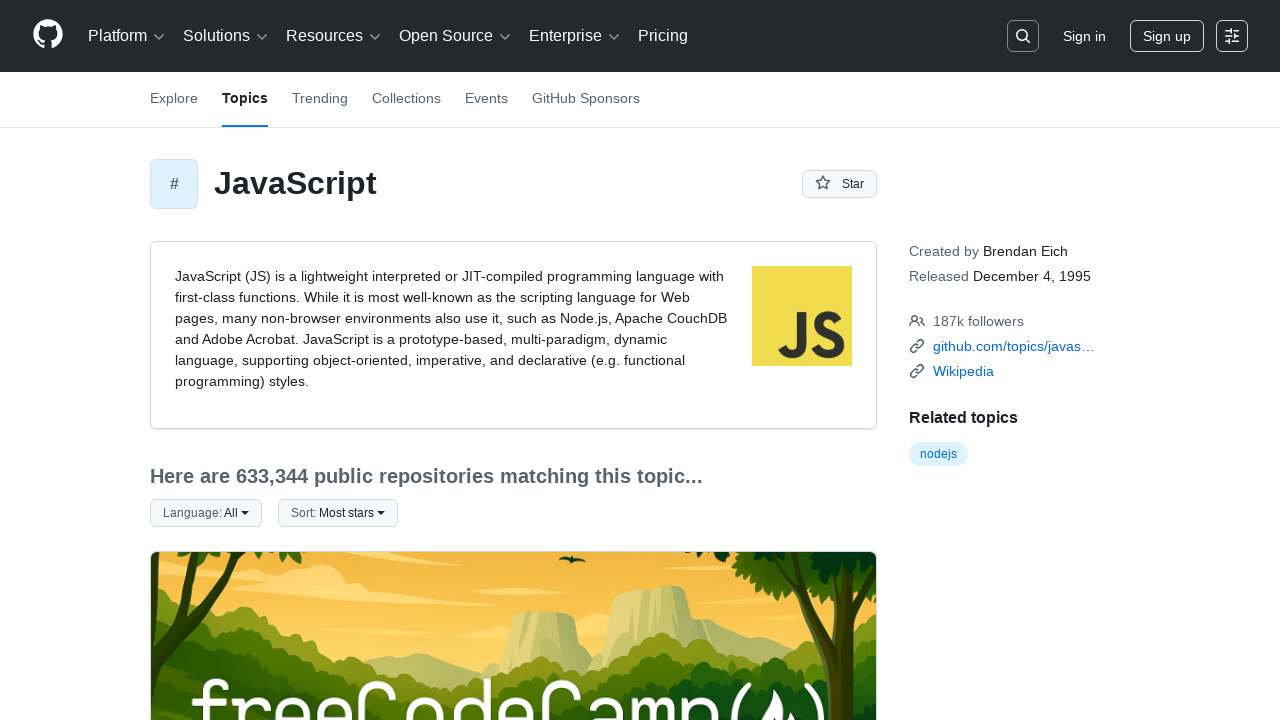

Navigated to GitHub JavaScript topics page
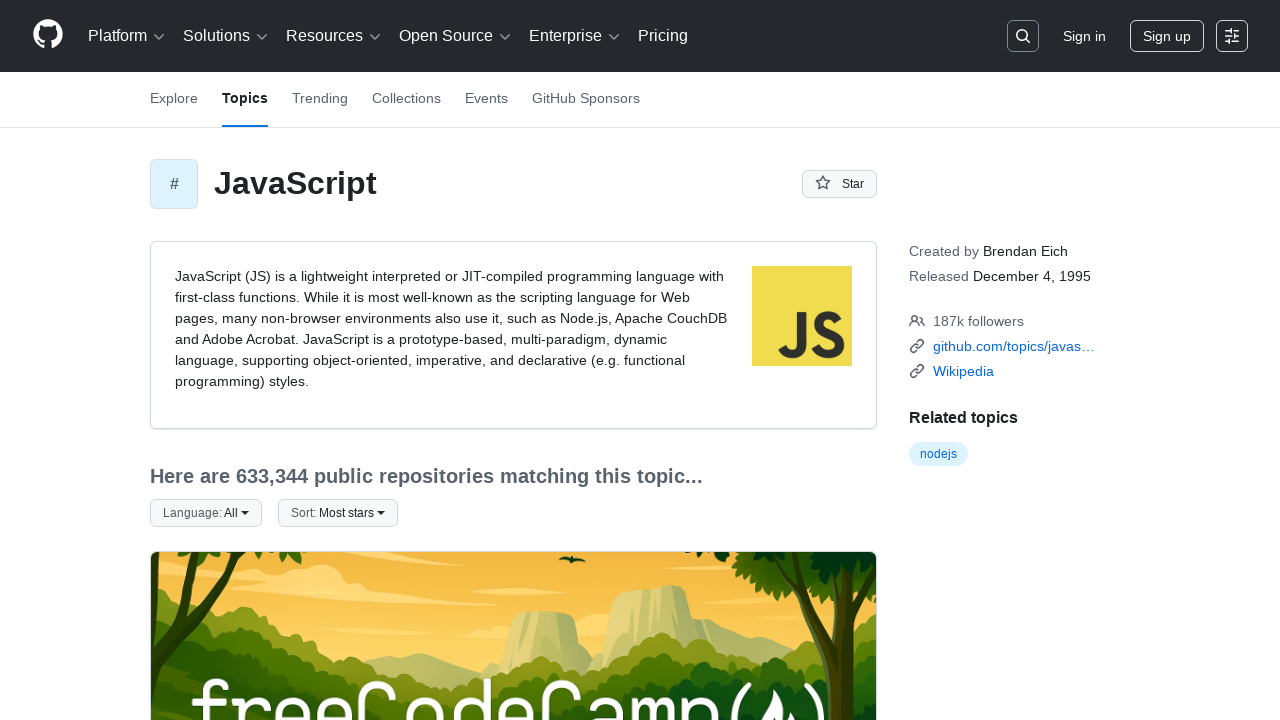

Waited for topics page content to load
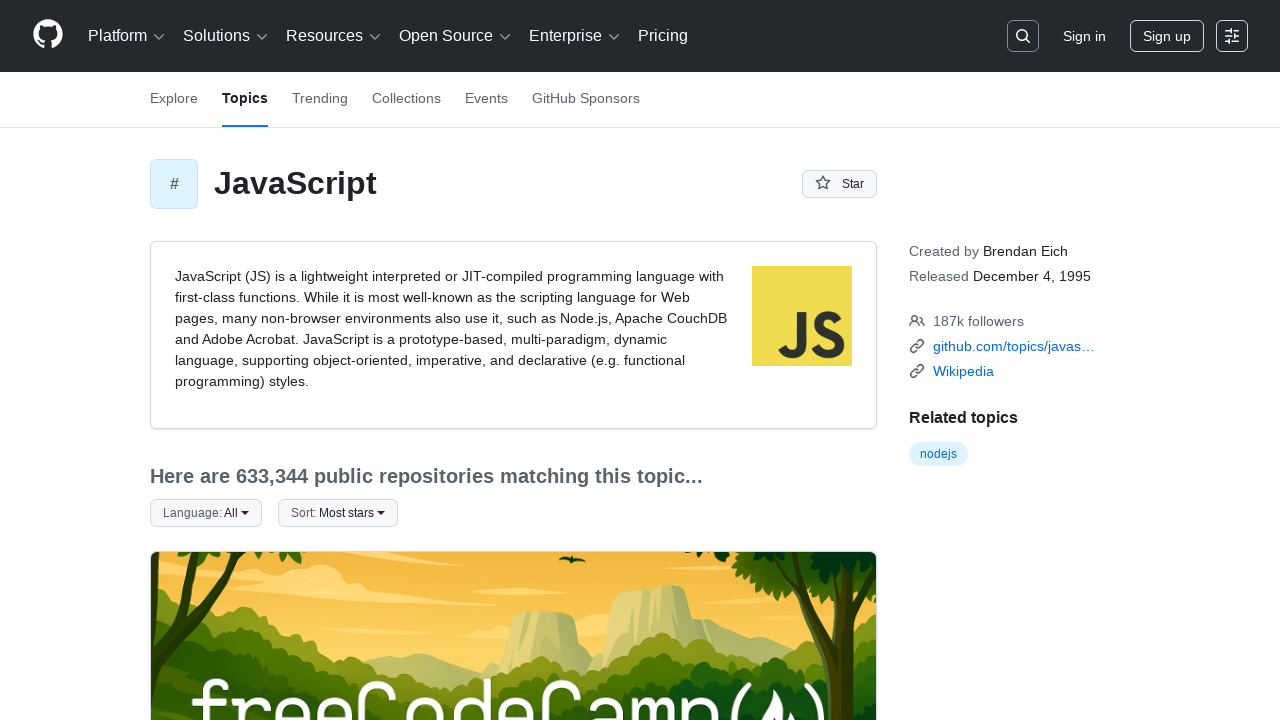

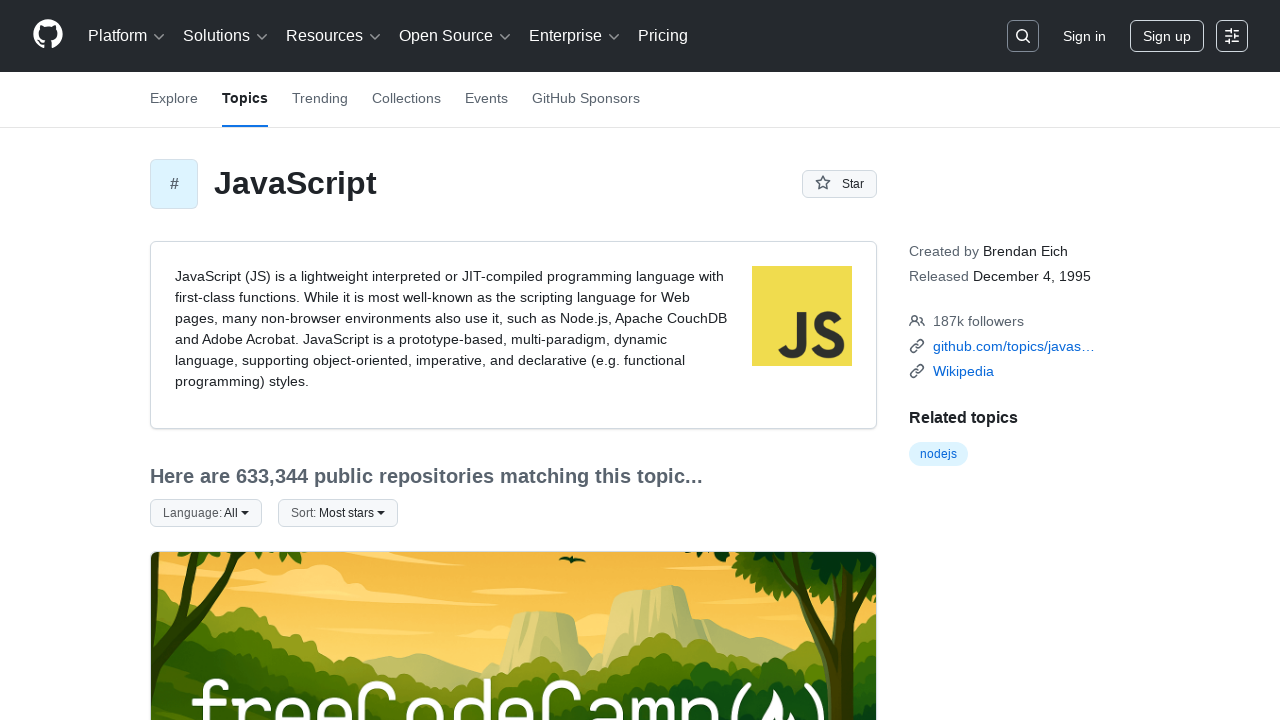